Tests JavaScript alert handling by clicking a button that triggers an alert and accepting it

Starting URL: https://the-internet.herokuapp.com/javascript_alerts

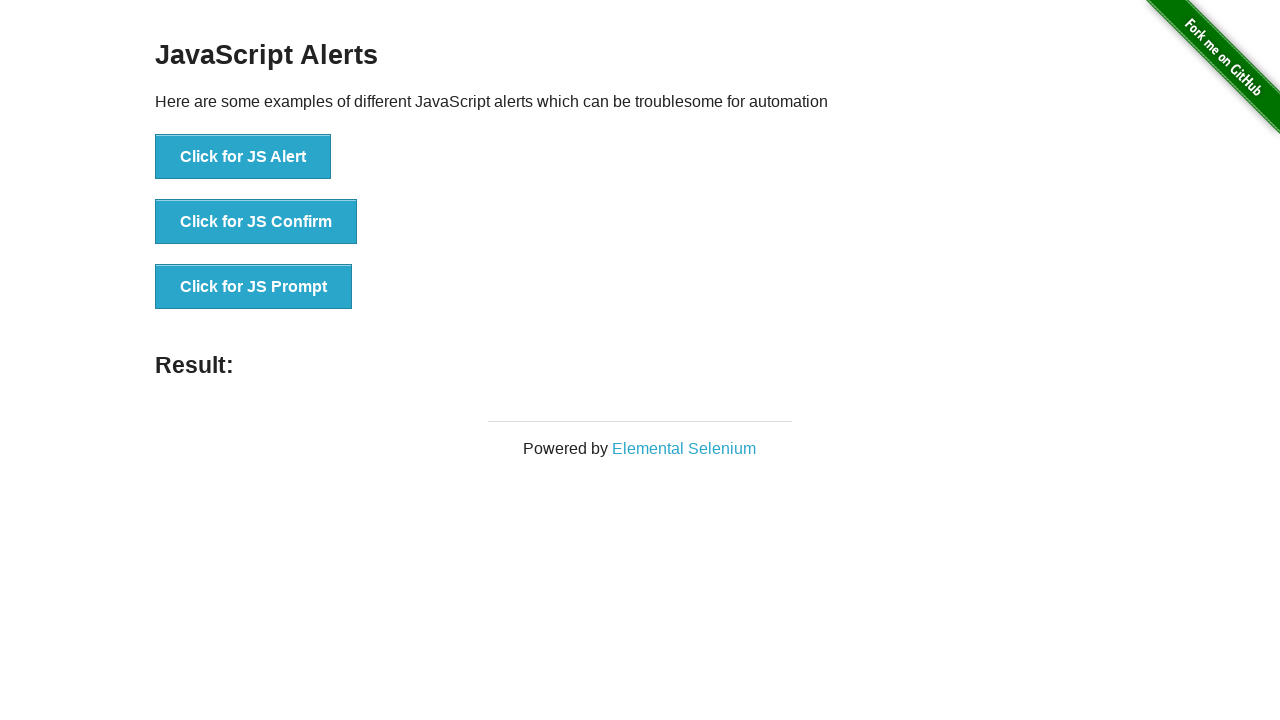

Set up dialog handler to accept alerts
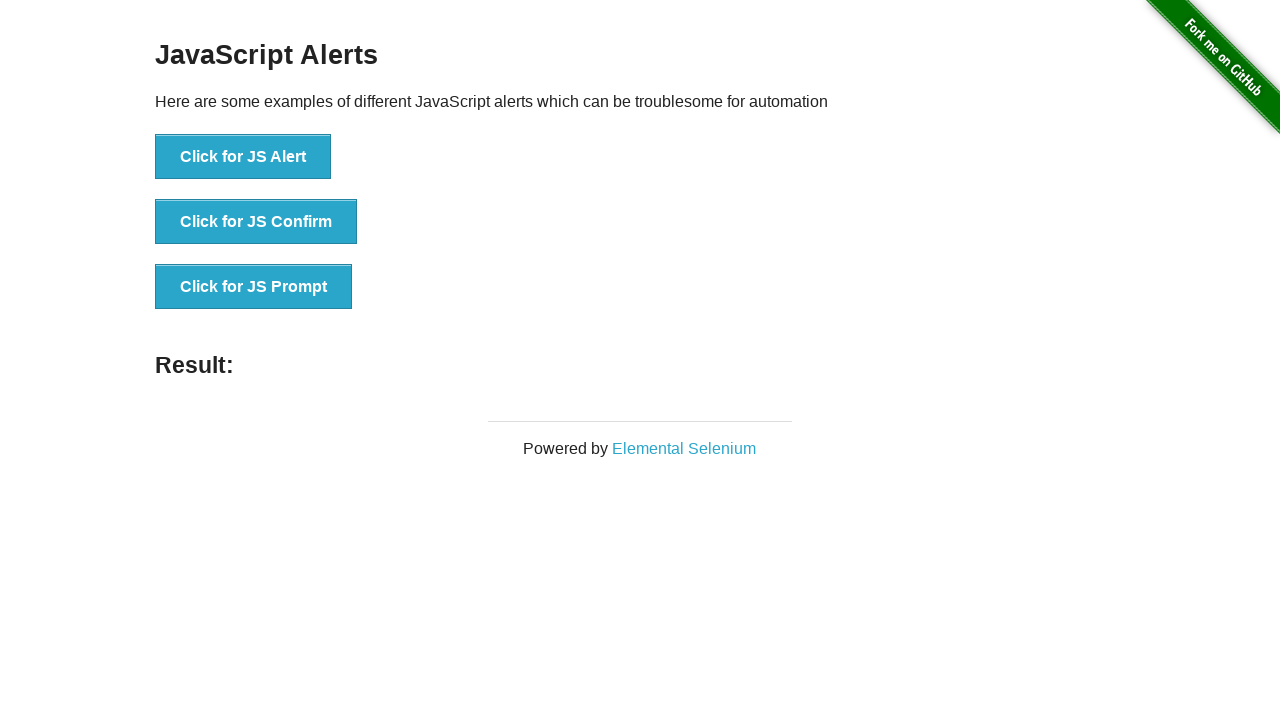

JS Alert button is visible on the page
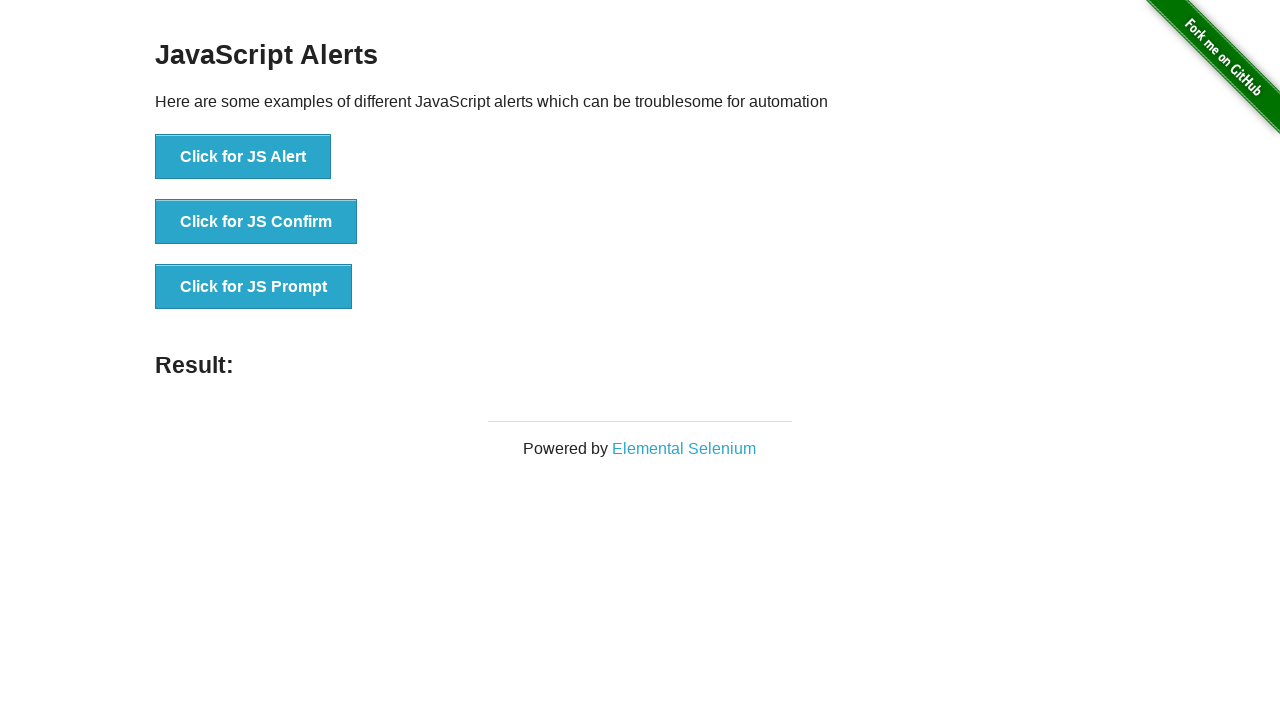

Clicked the 'Click for JS Alert' button at (243, 157) on xpath=//button[text()="Click for JS Alert"]
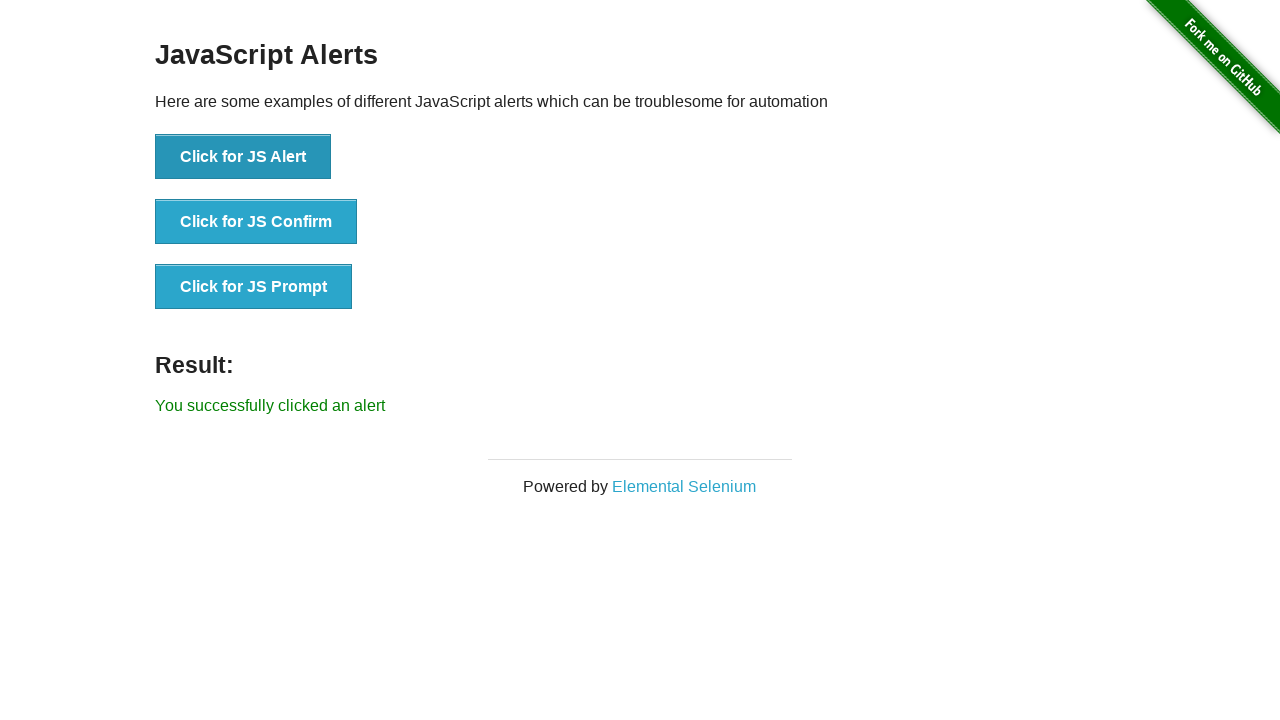

Alert was accepted and result message displayed
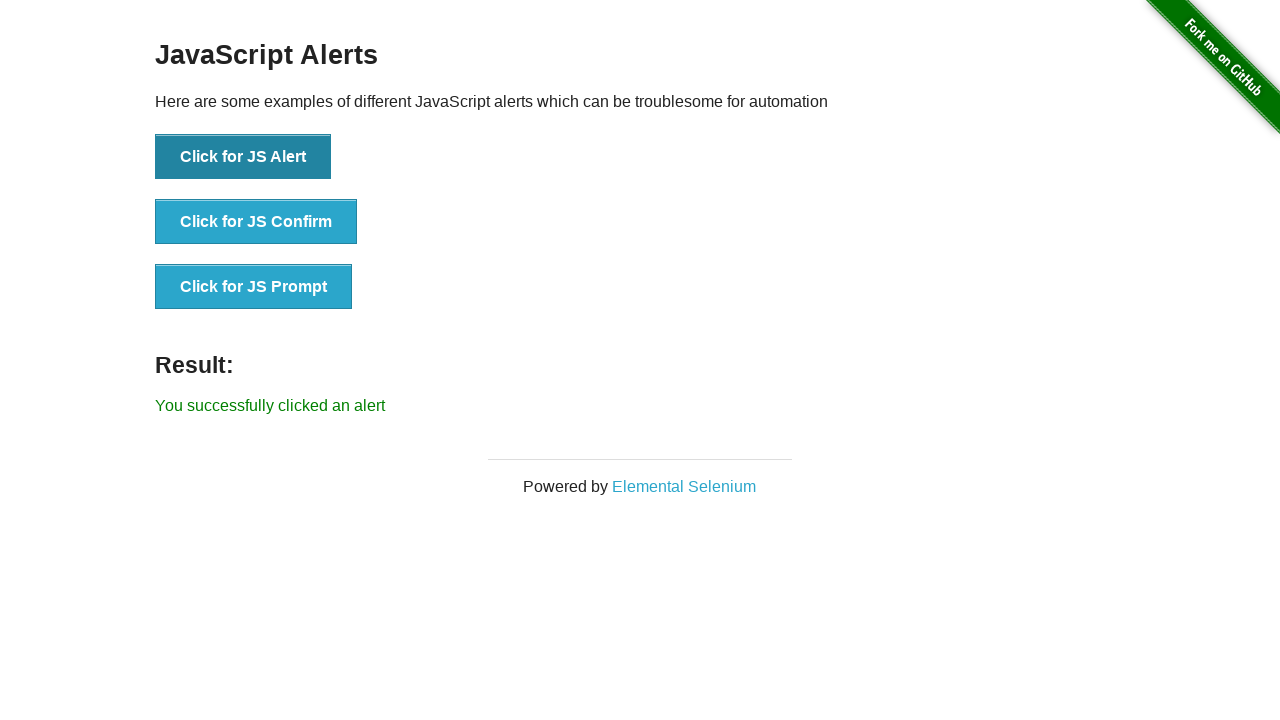

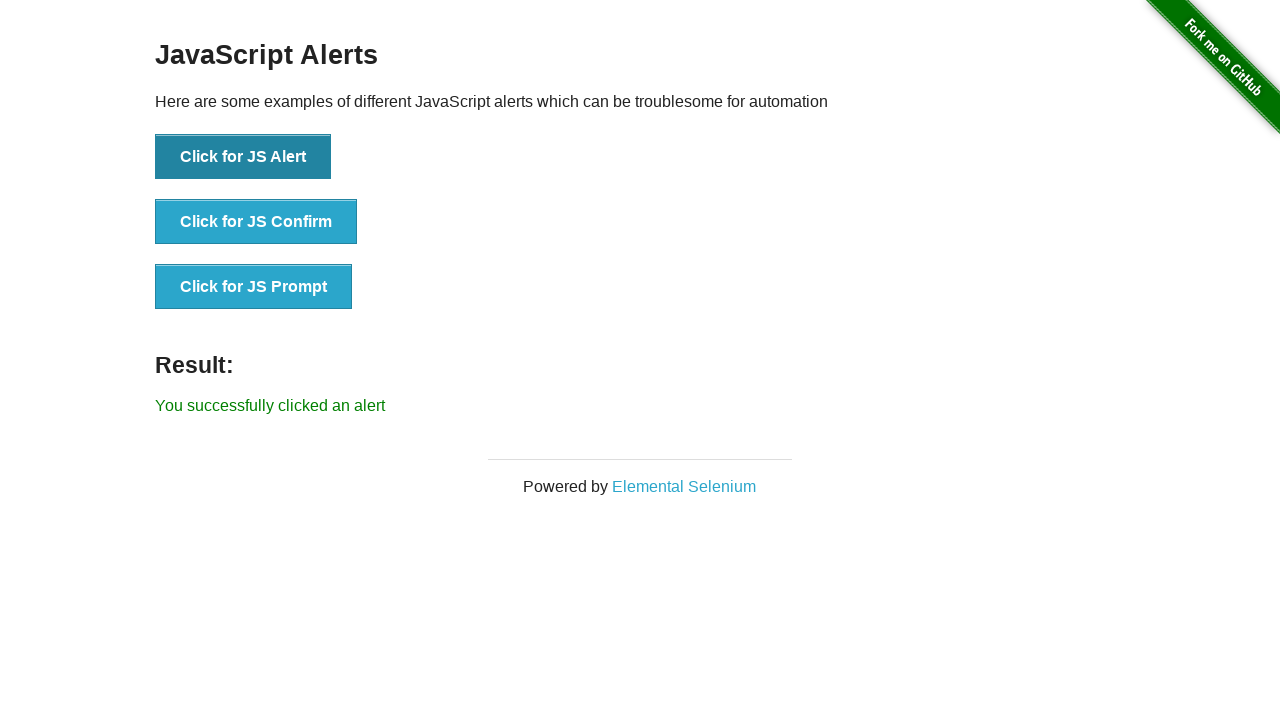